Tests form interaction on OpenCart registration page by filling the first name field and clicking the Forgotten Password link

Starting URL: https://naveenautomationlabs.com/opencart/index.php?route=account/register

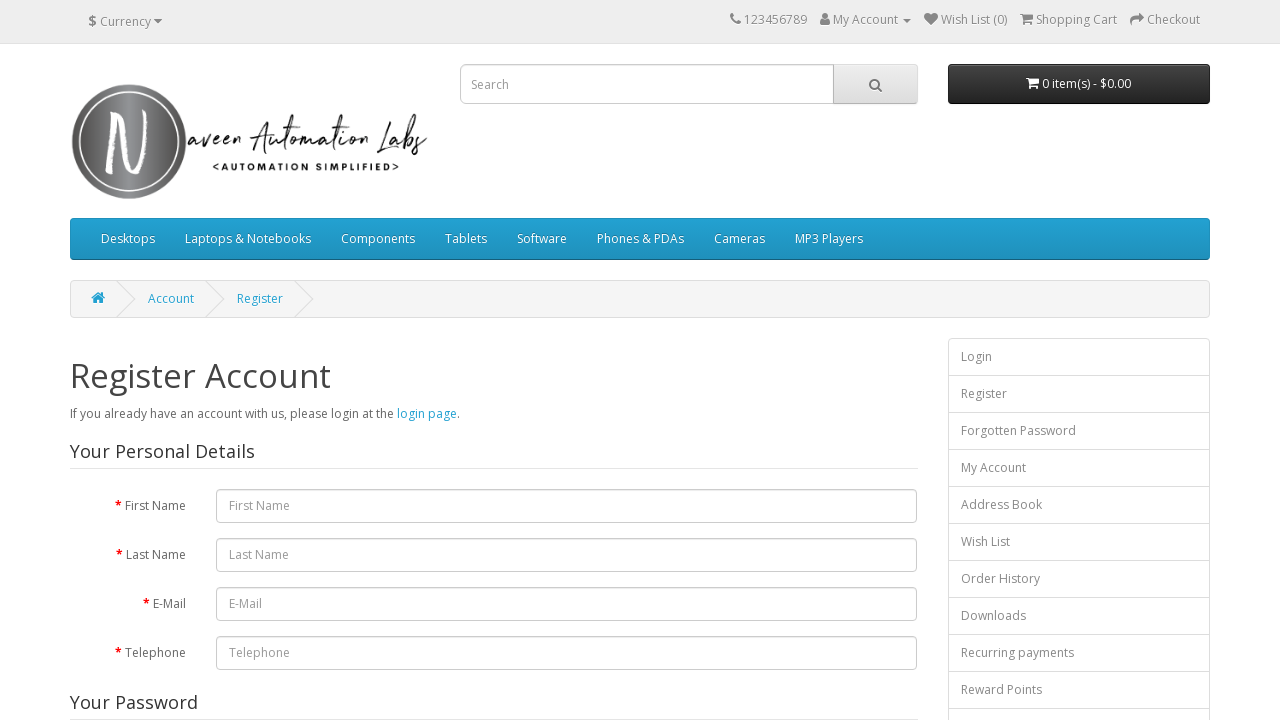

Filled first name field with 'visa' on #input-firstname
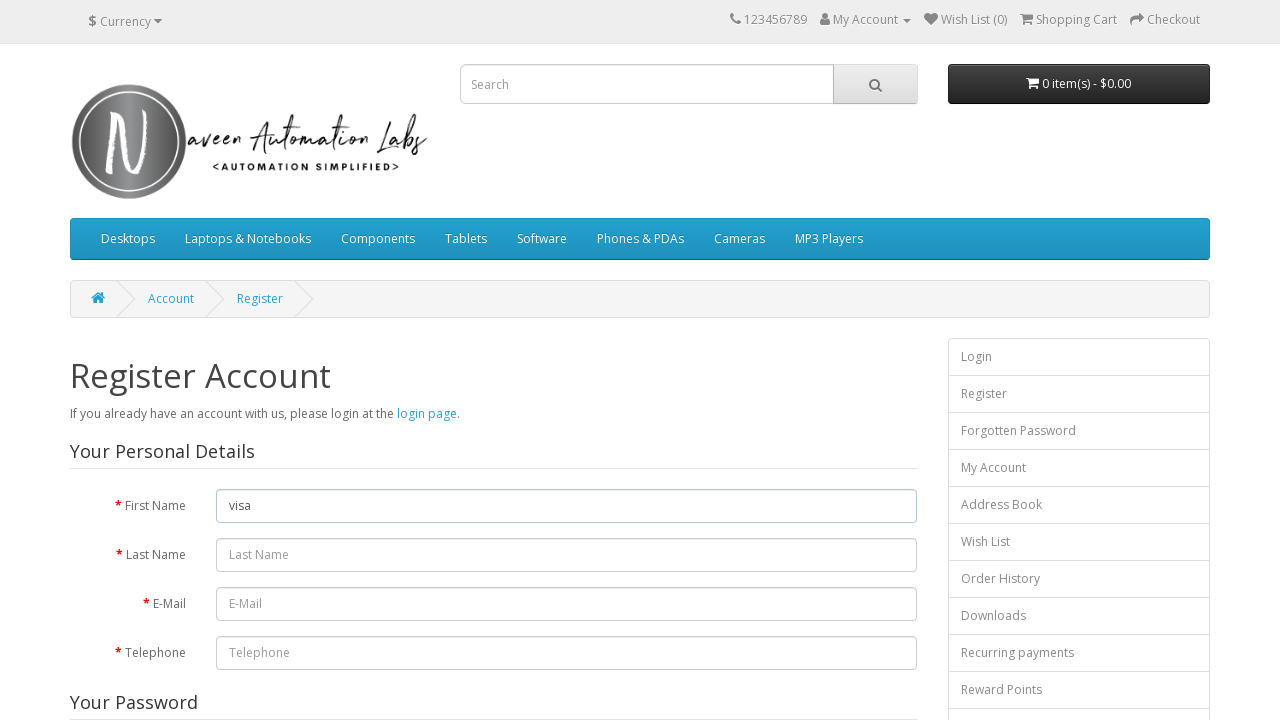

Clicked Forgotten Password link at (1079, 431) on a:text('Forgotten Password')
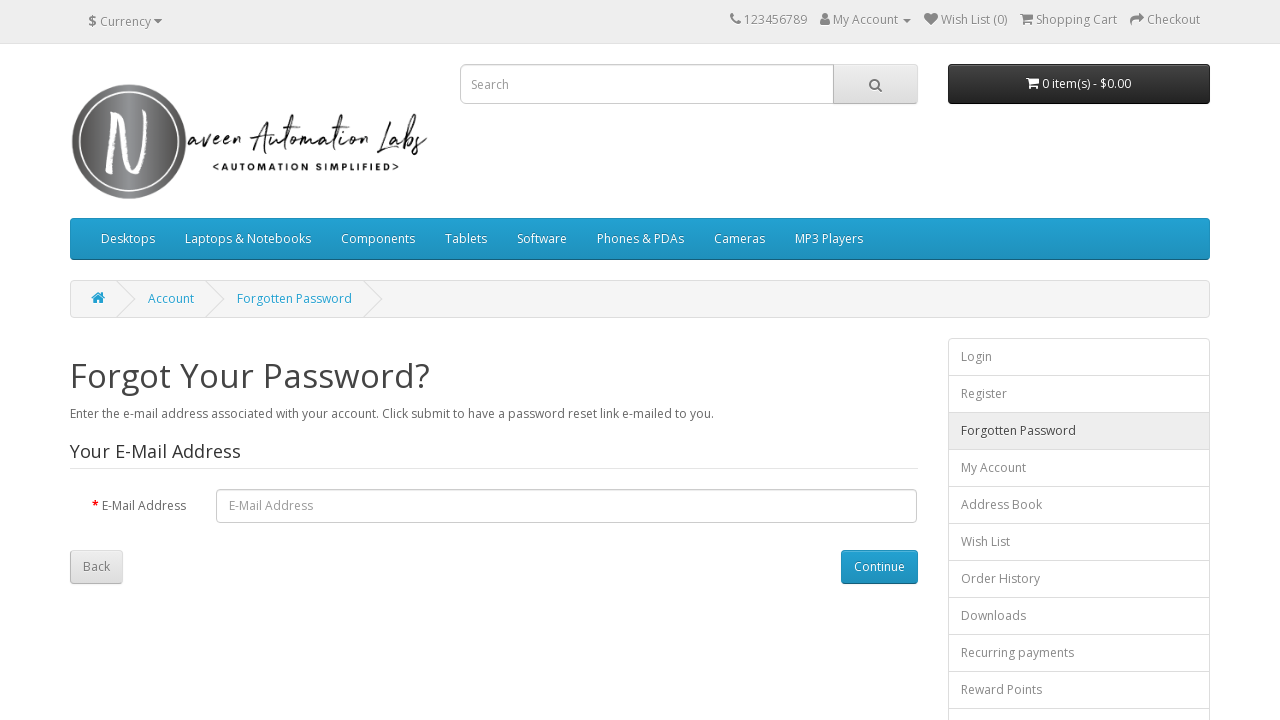

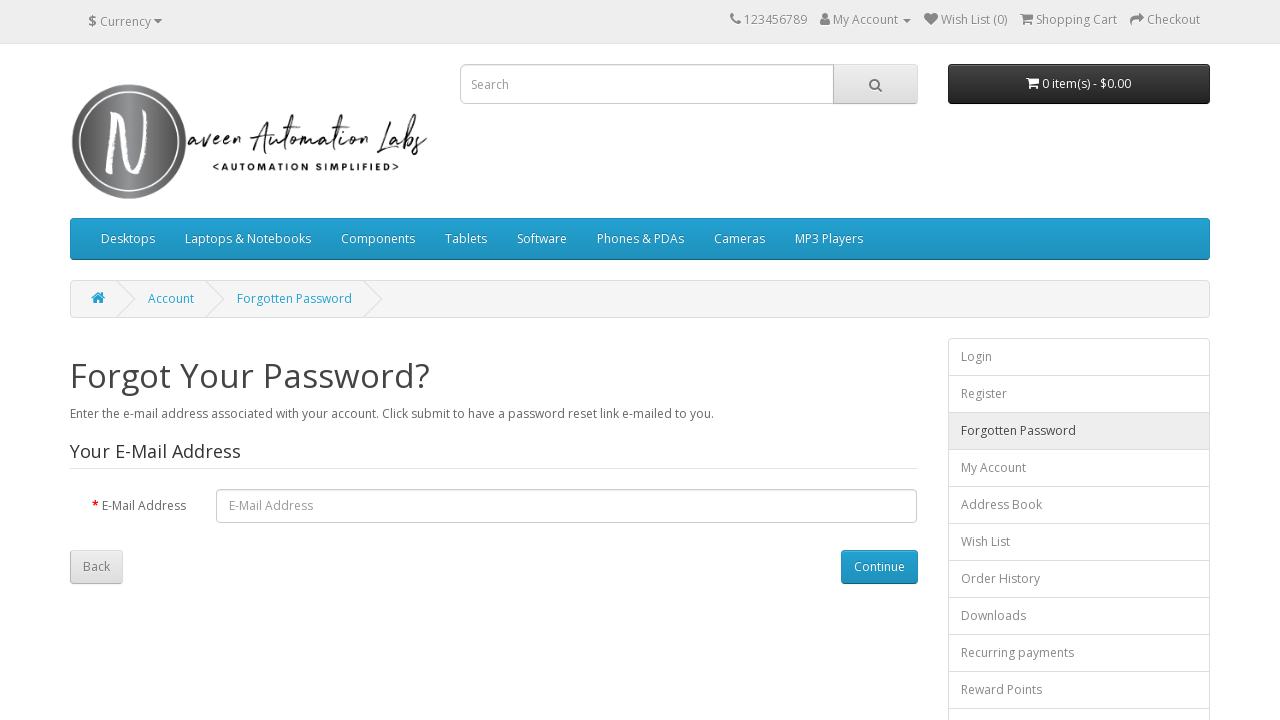